Tests modal functionality by navigating to the modal page, opening a modal dialog, and closing it

Starting URL: https://formy-project.herokuapp.com

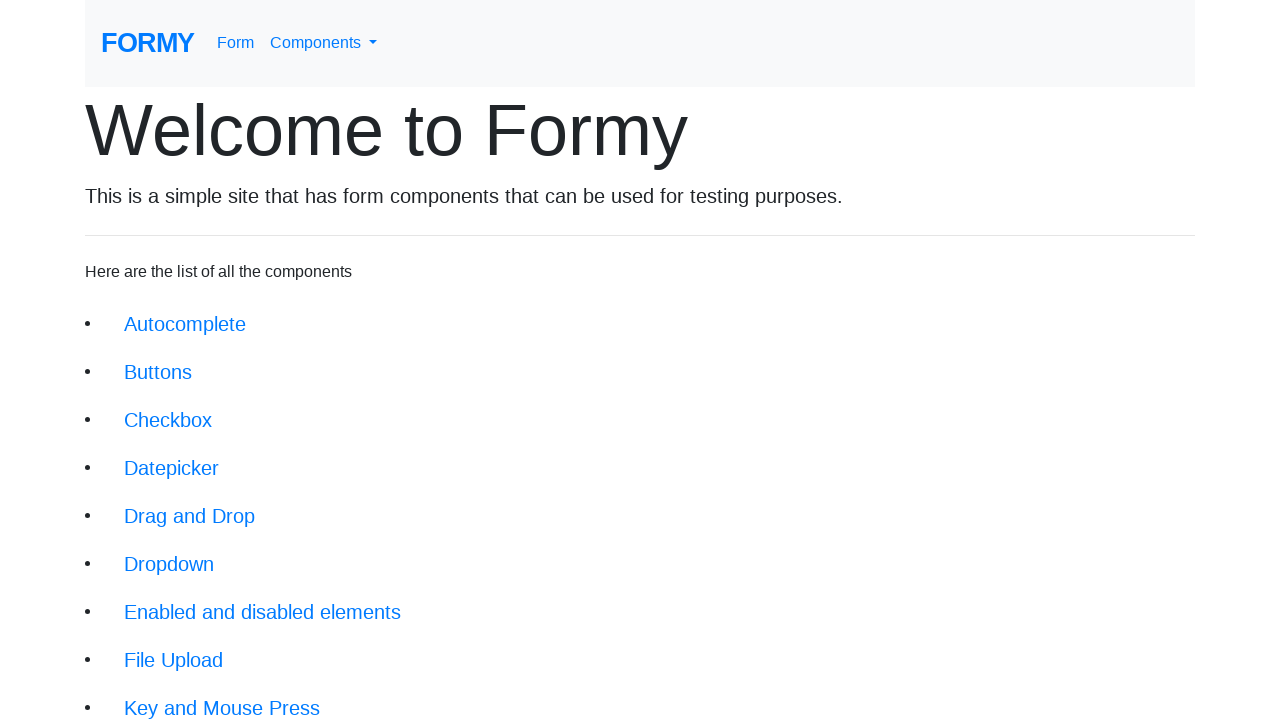

Modal page link selector loaded
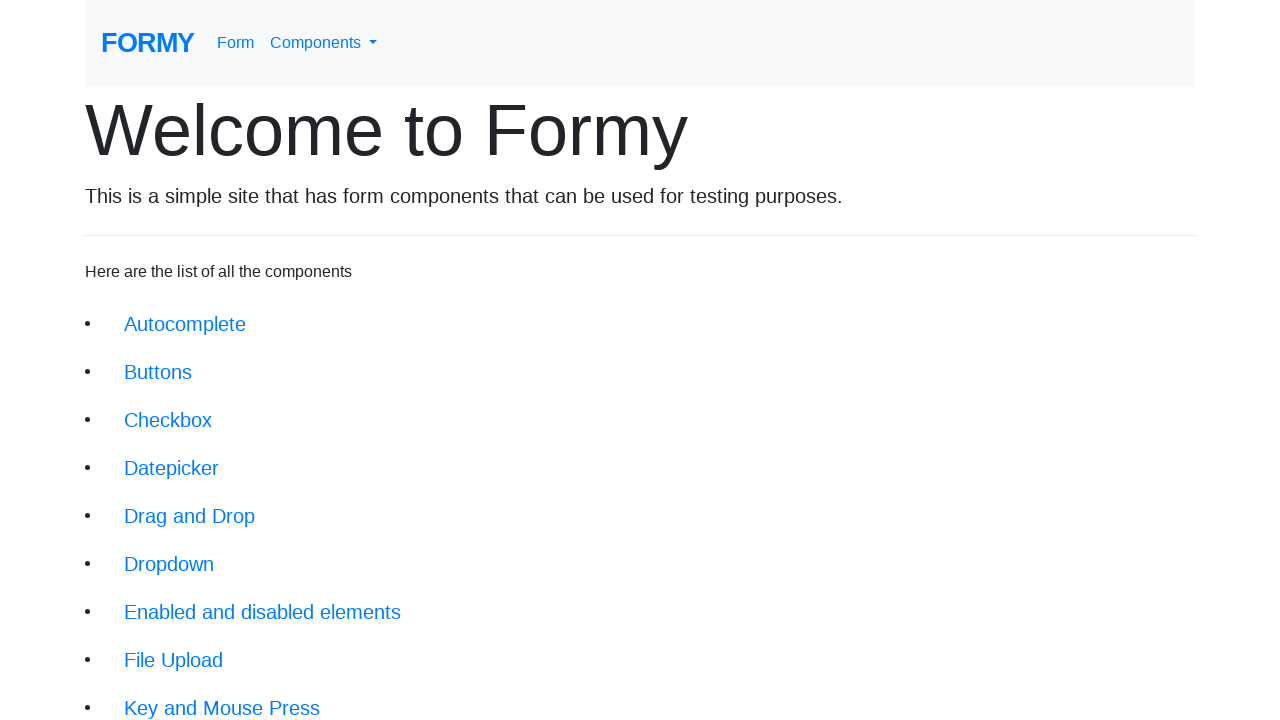

Clicked modal page link to navigate to modal page at (151, 504) on xpath=//a[@class='btn btn-lg' and @href='/modal']
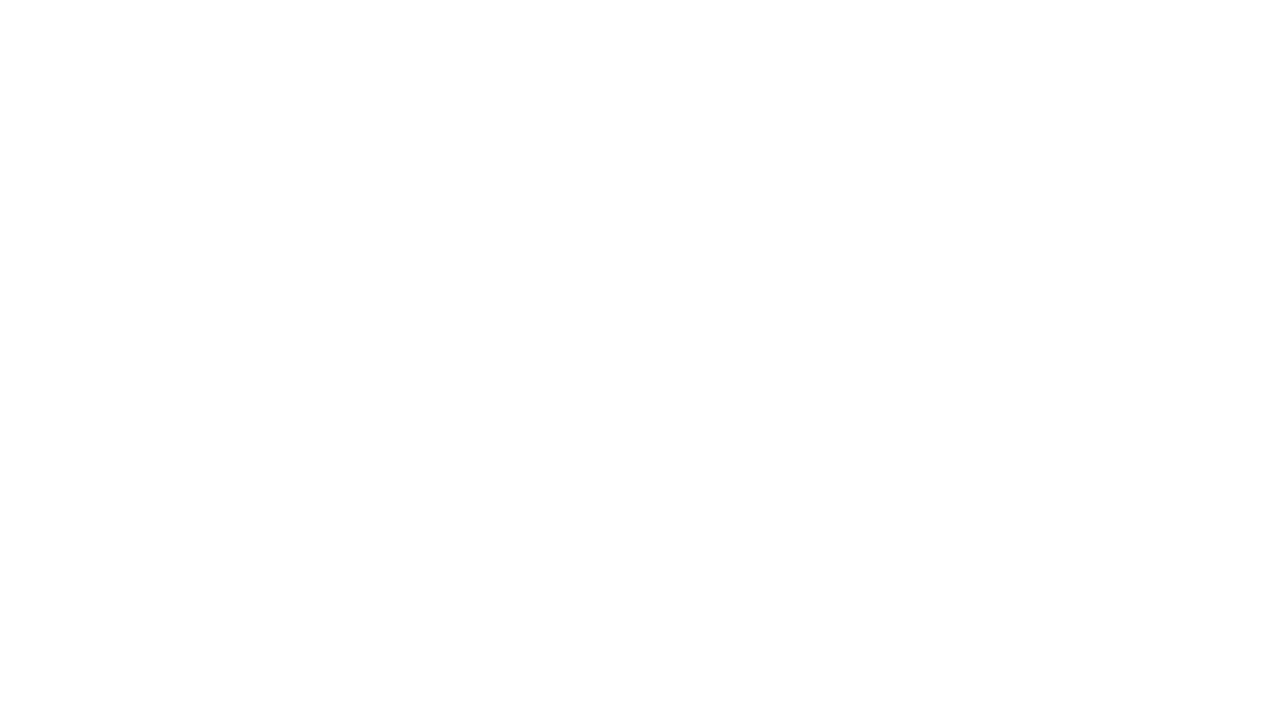

Modal trigger button loaded on the page
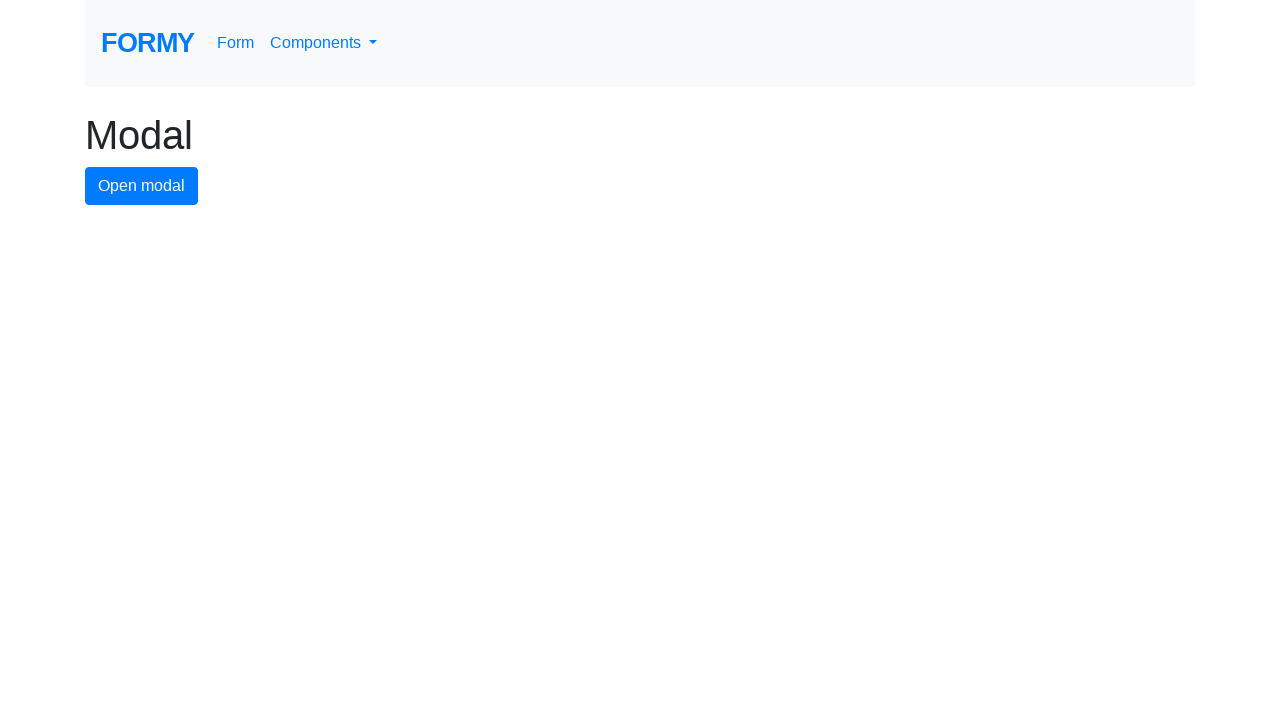

Clicked modal trigger button to open modal dialog at (142, 186) on #modal-button
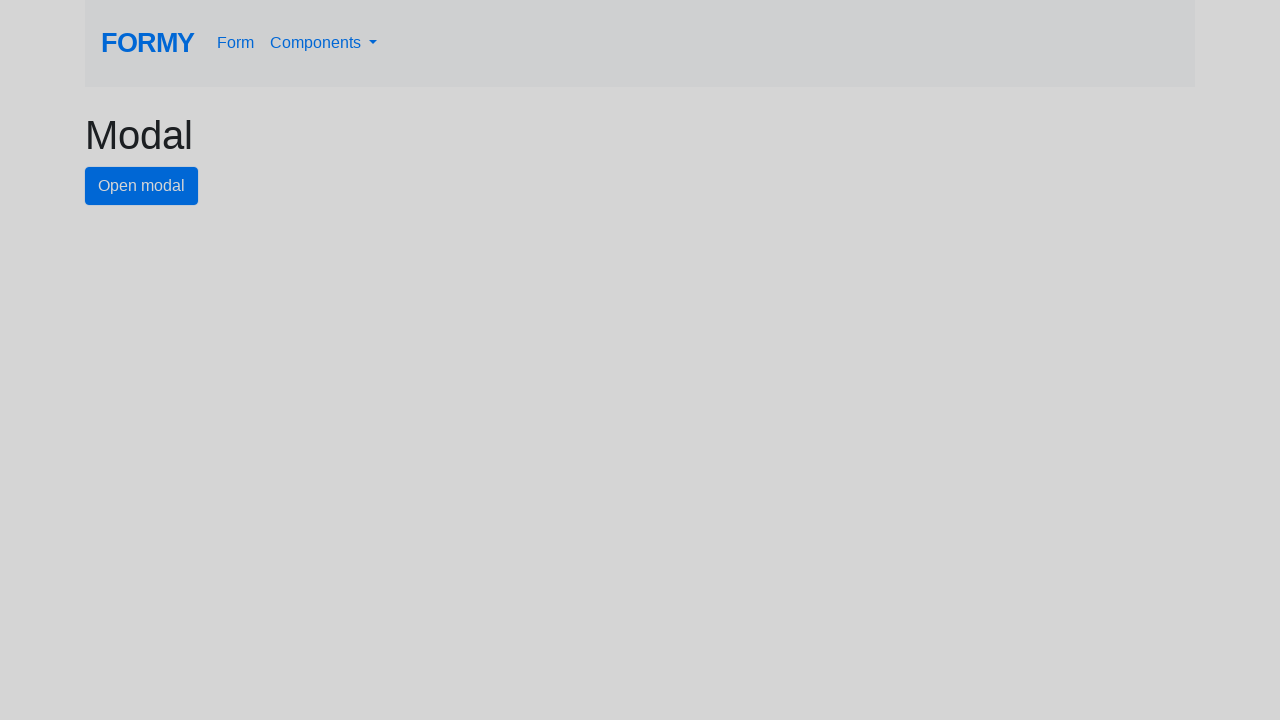

Clicked close button to close modal dialog at (782, 184) on #close-button
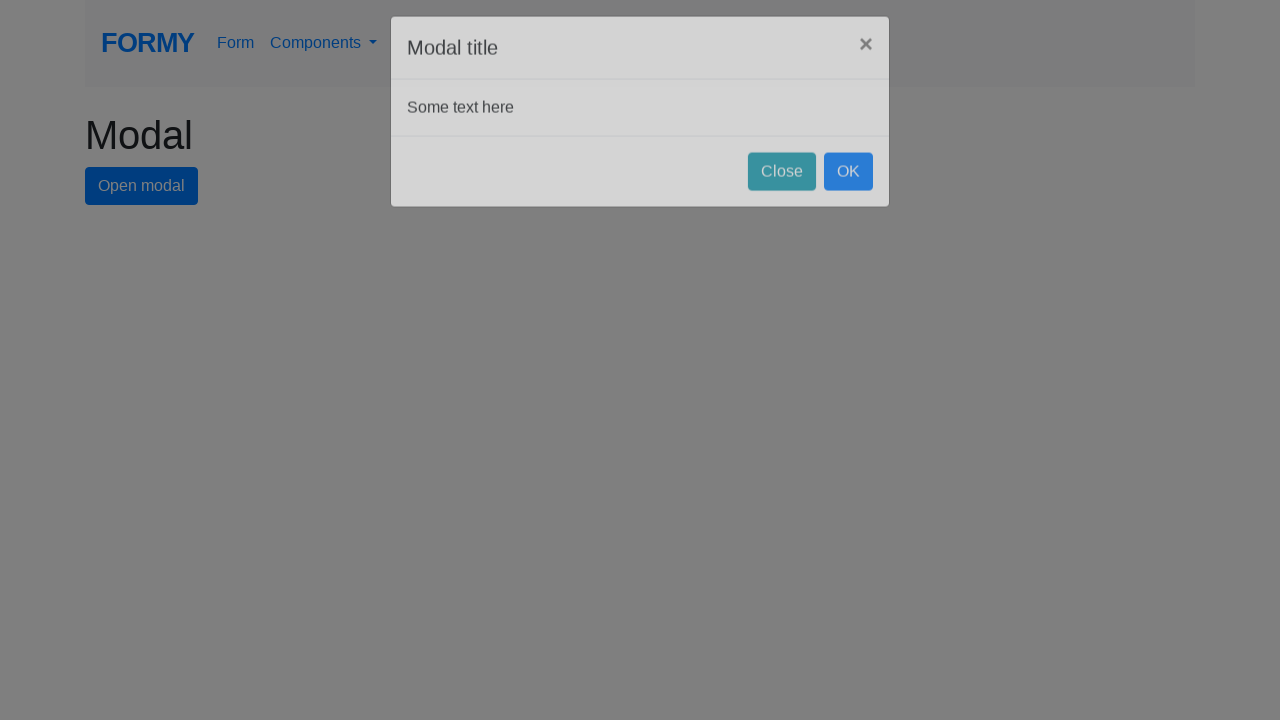

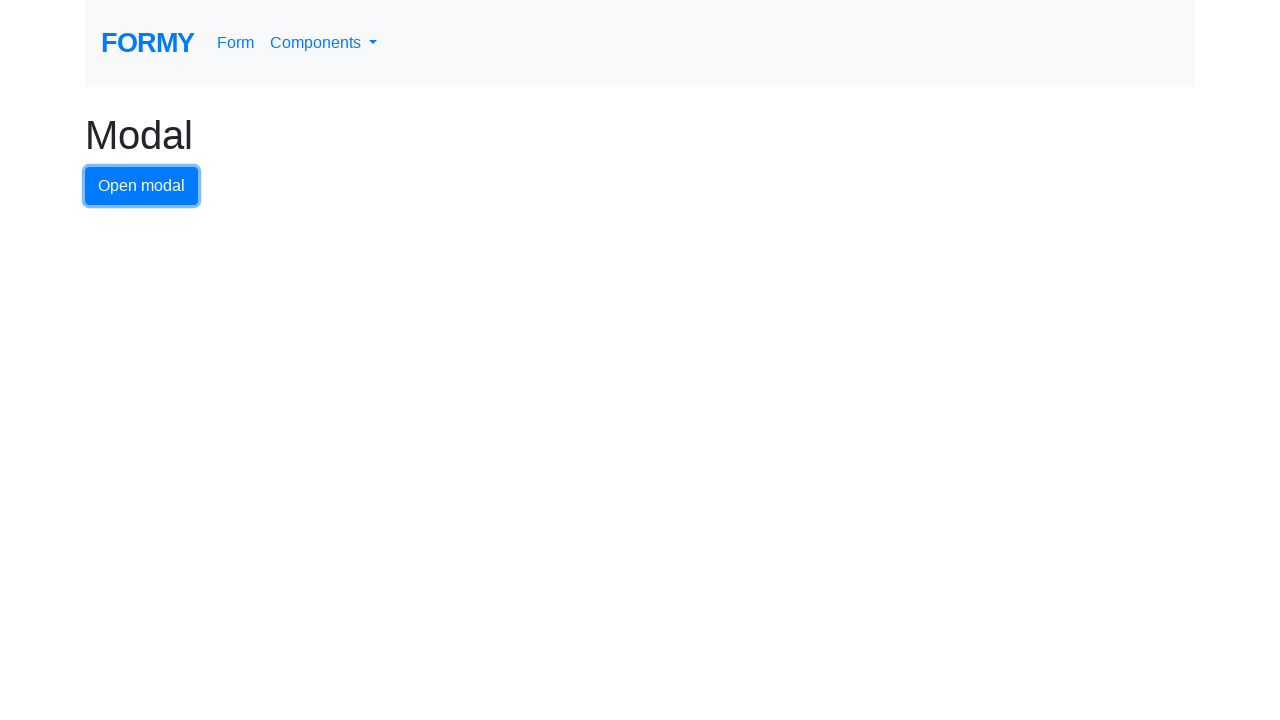